Tests file upload functionality by selecting a file using the file input, clicking the upload button, and verifying the success message is displayed.

Starting URL: https://practice.cydeo.com/upload

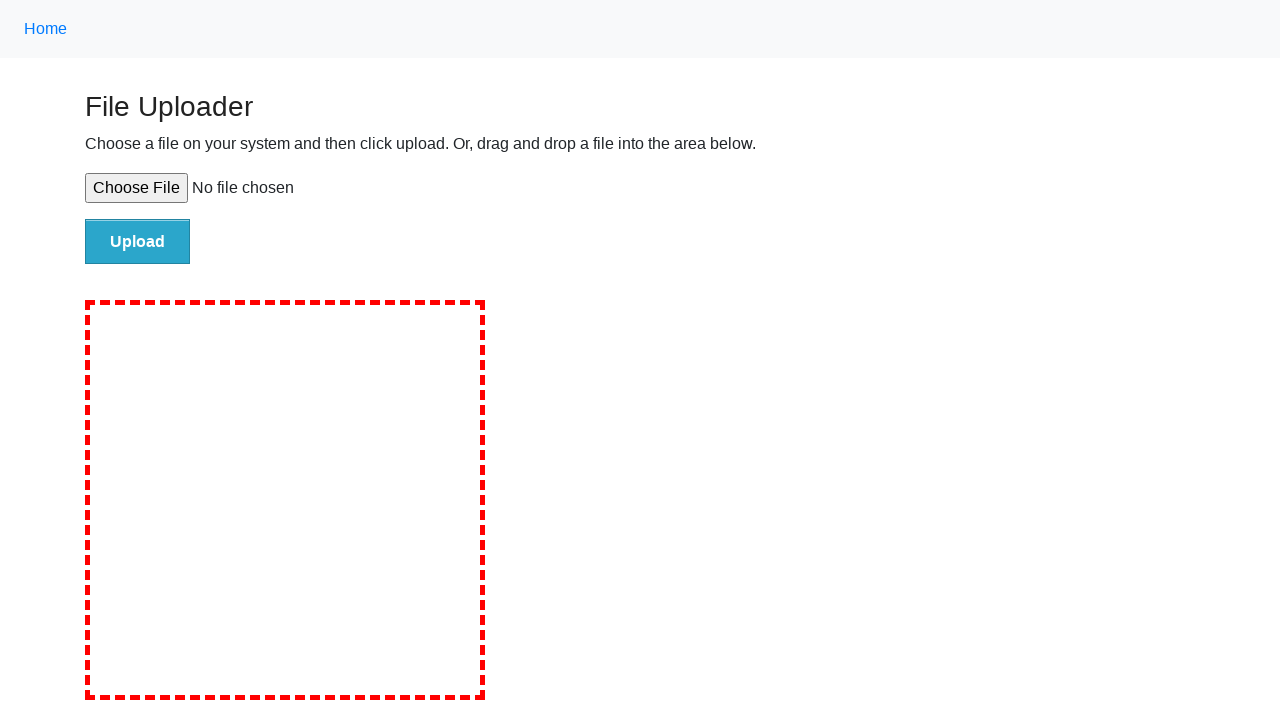

Selected test file for upload using file input
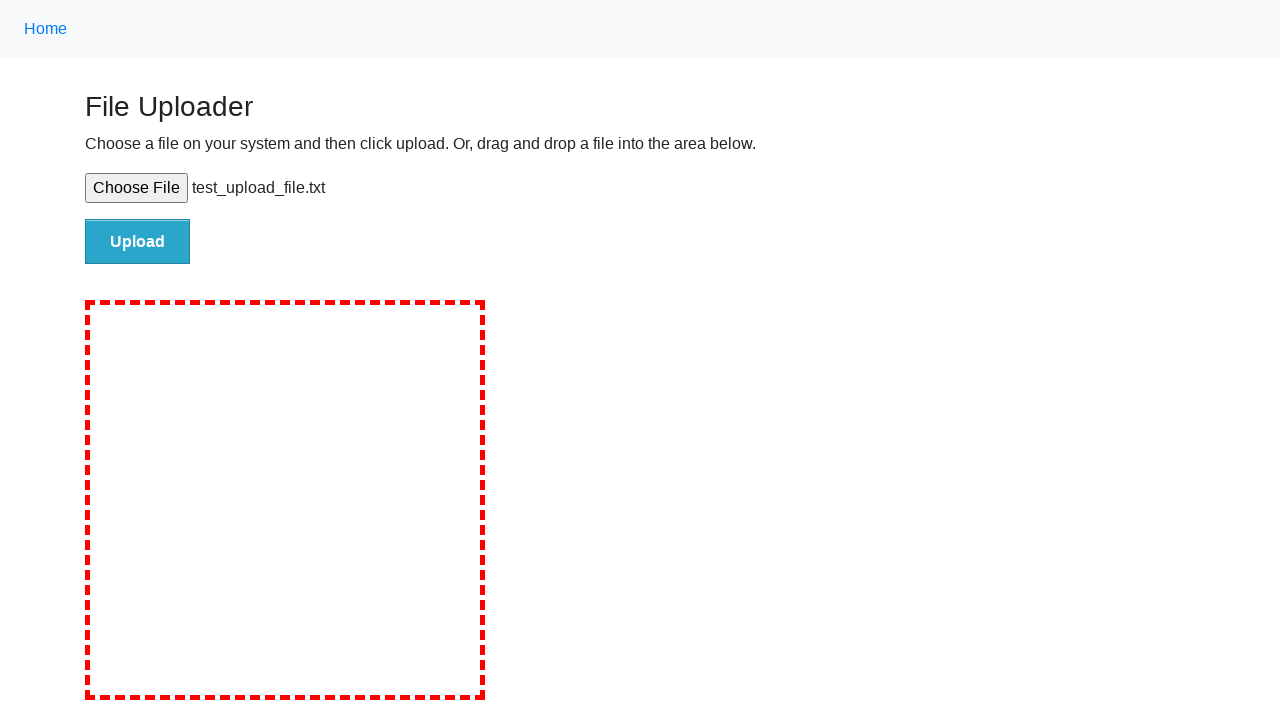

Clicked upload button to submit file at (138, 241) on #file-submit
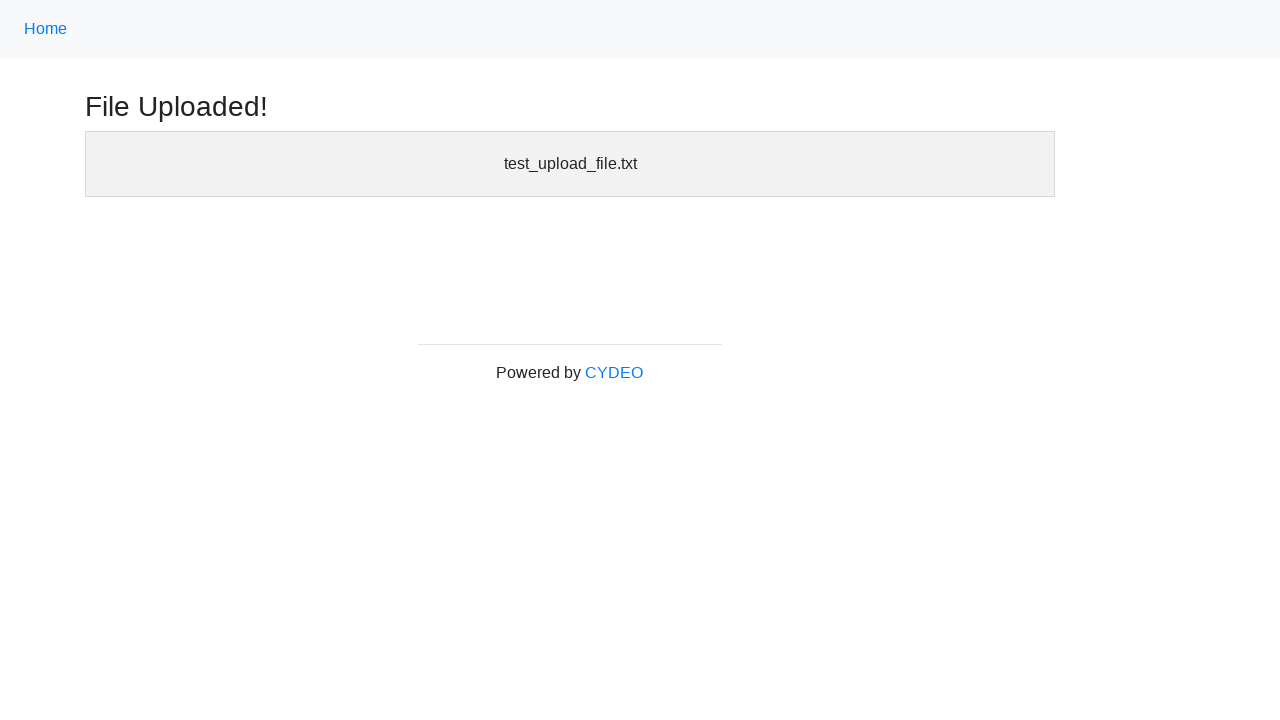

Waited for success message header to become visible
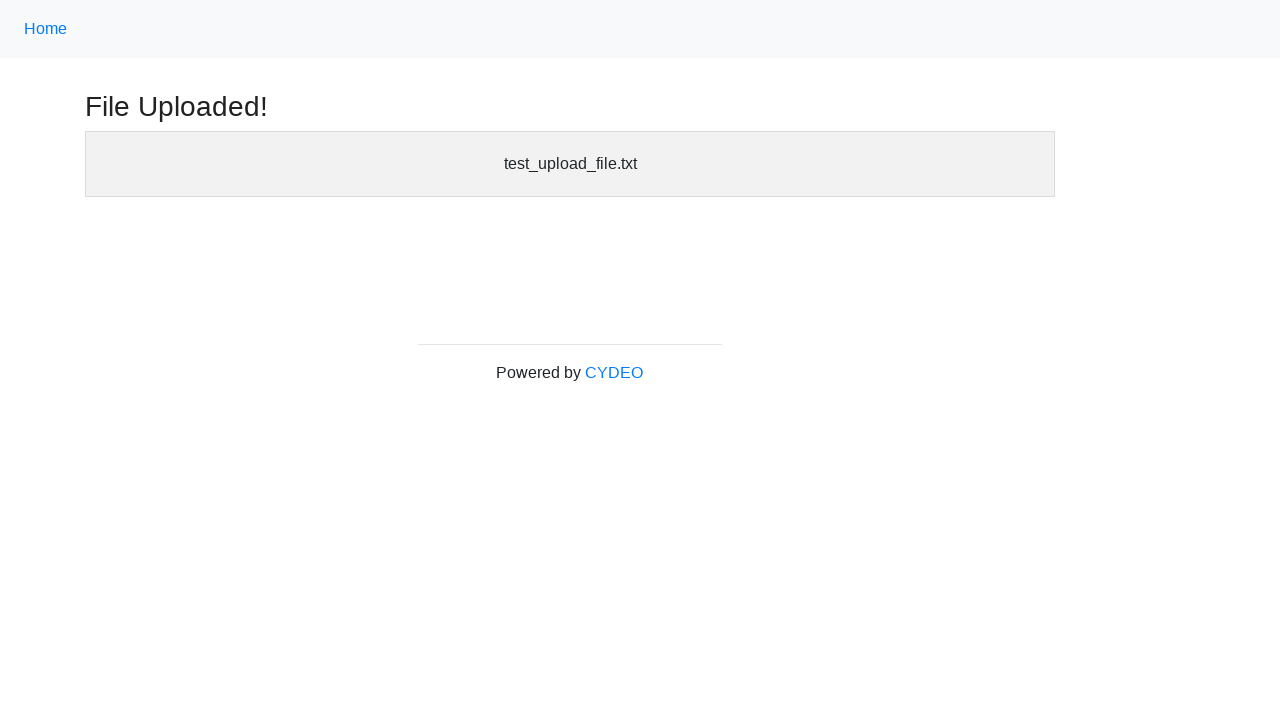

Verified that success message header is visible
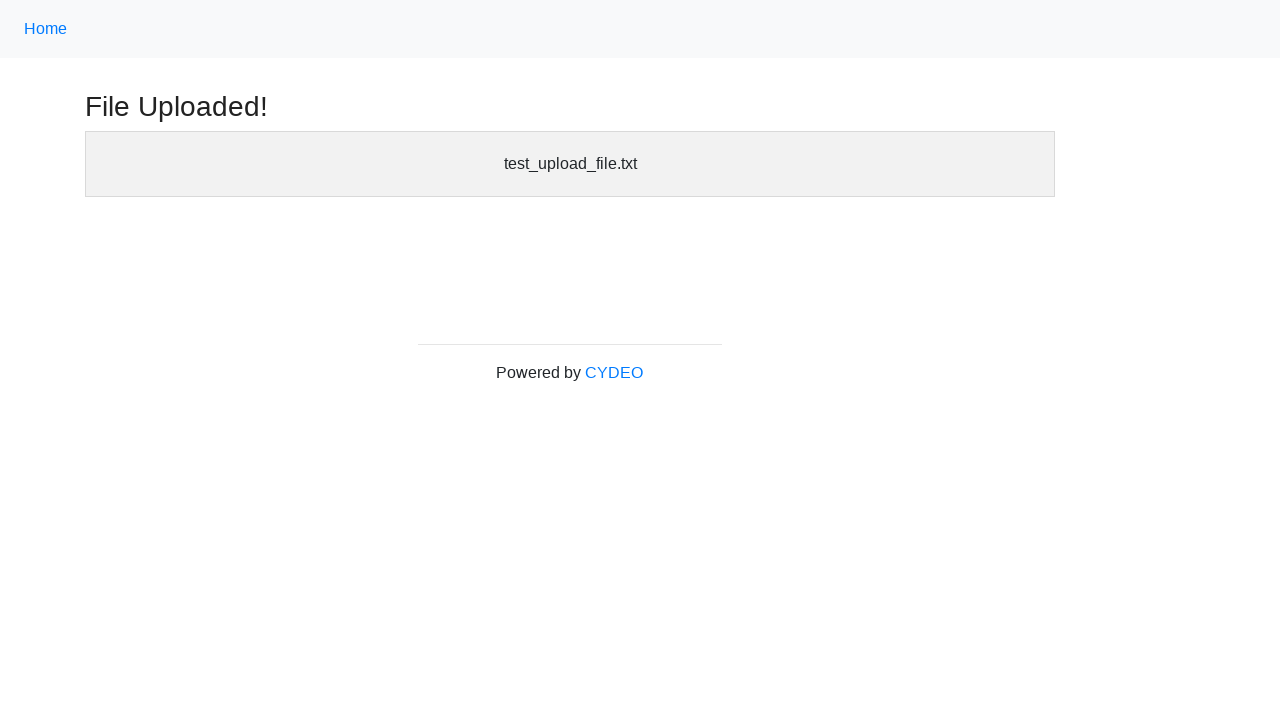

Cleaned up temporary test file
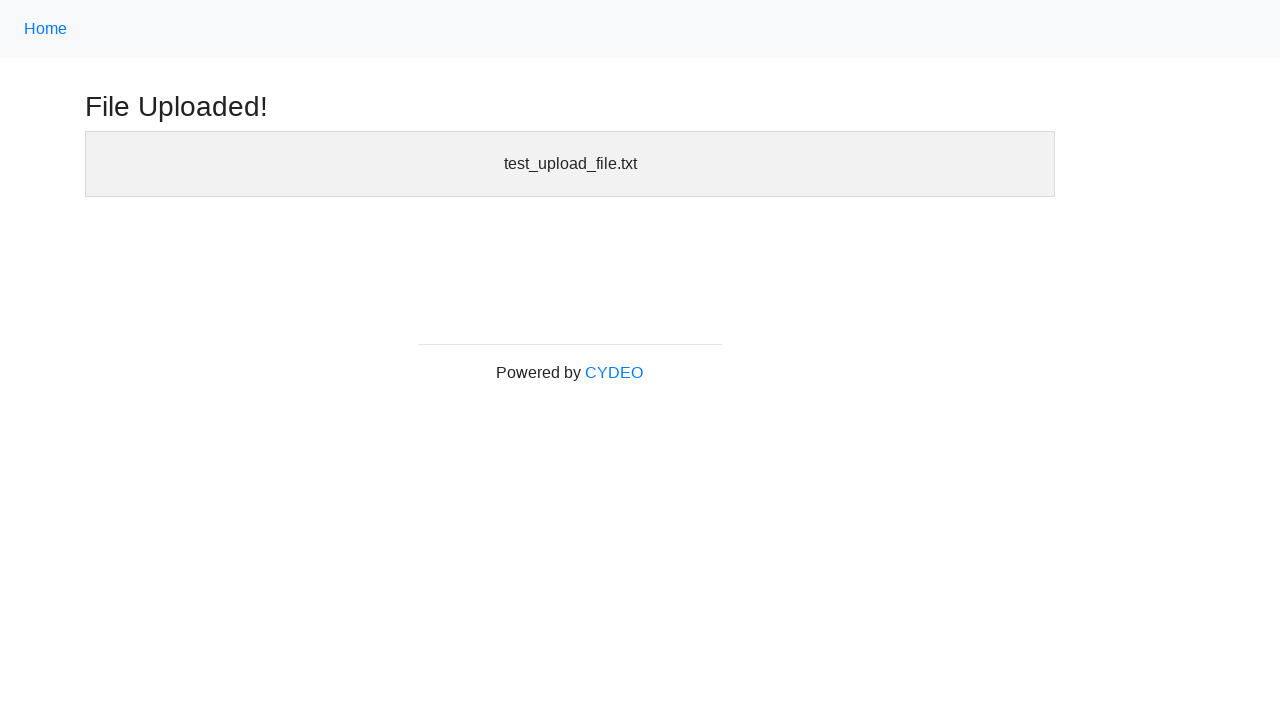

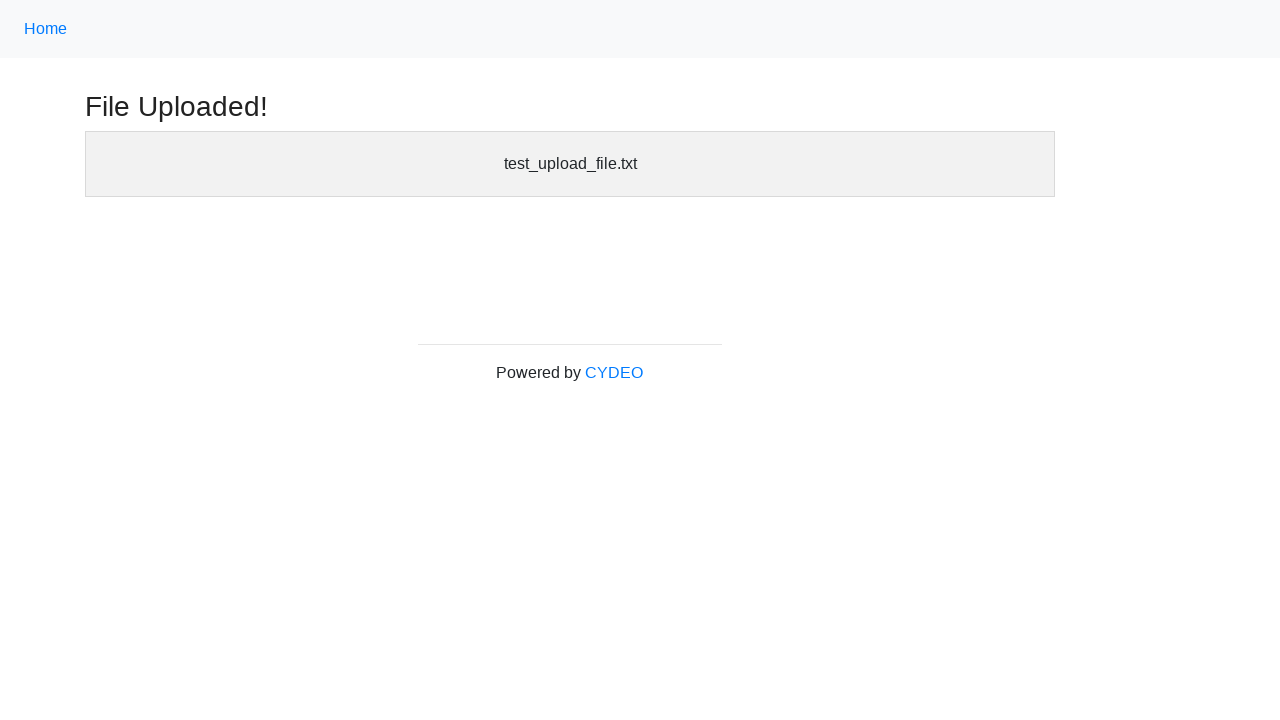